Tests that the todo counter displays the correct number as items are added

Starting URL: https://demo.playwright.dev/todomvc

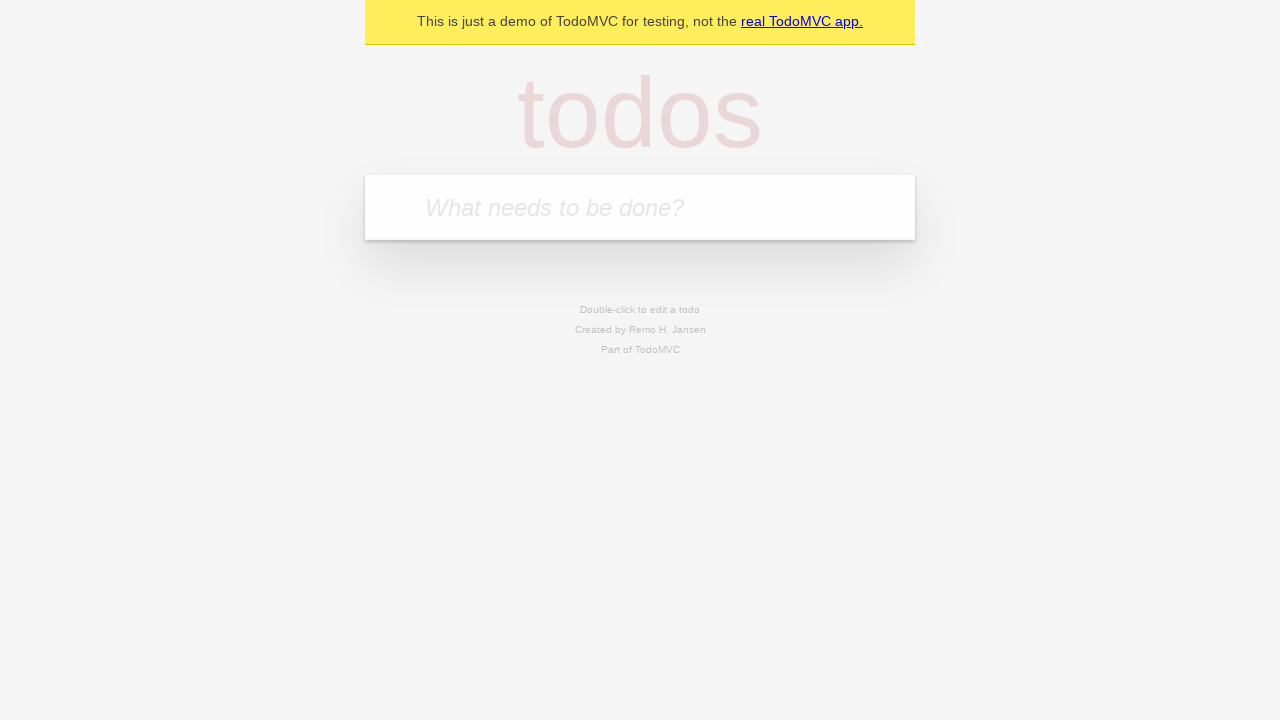

Located the 'What needs to be done?' input field
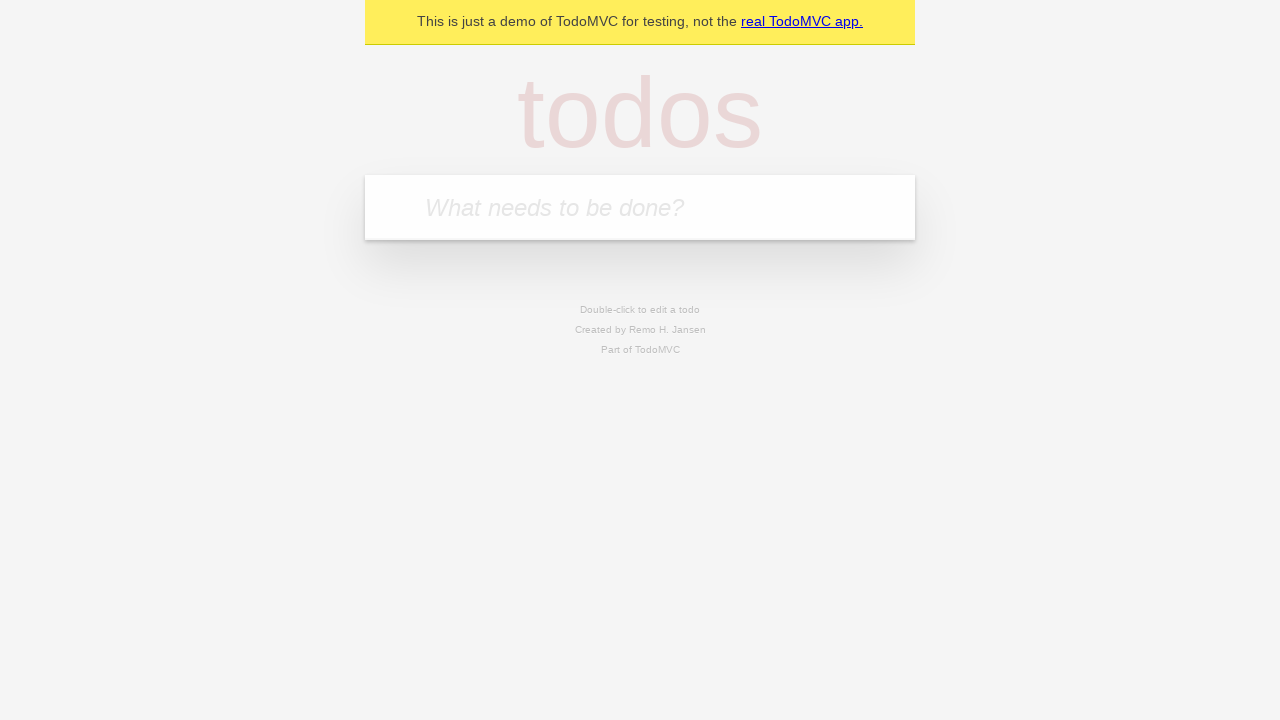

Filled input with 'buy some cheese' on internal:attr=[placeholder="What needs to be done?"i]
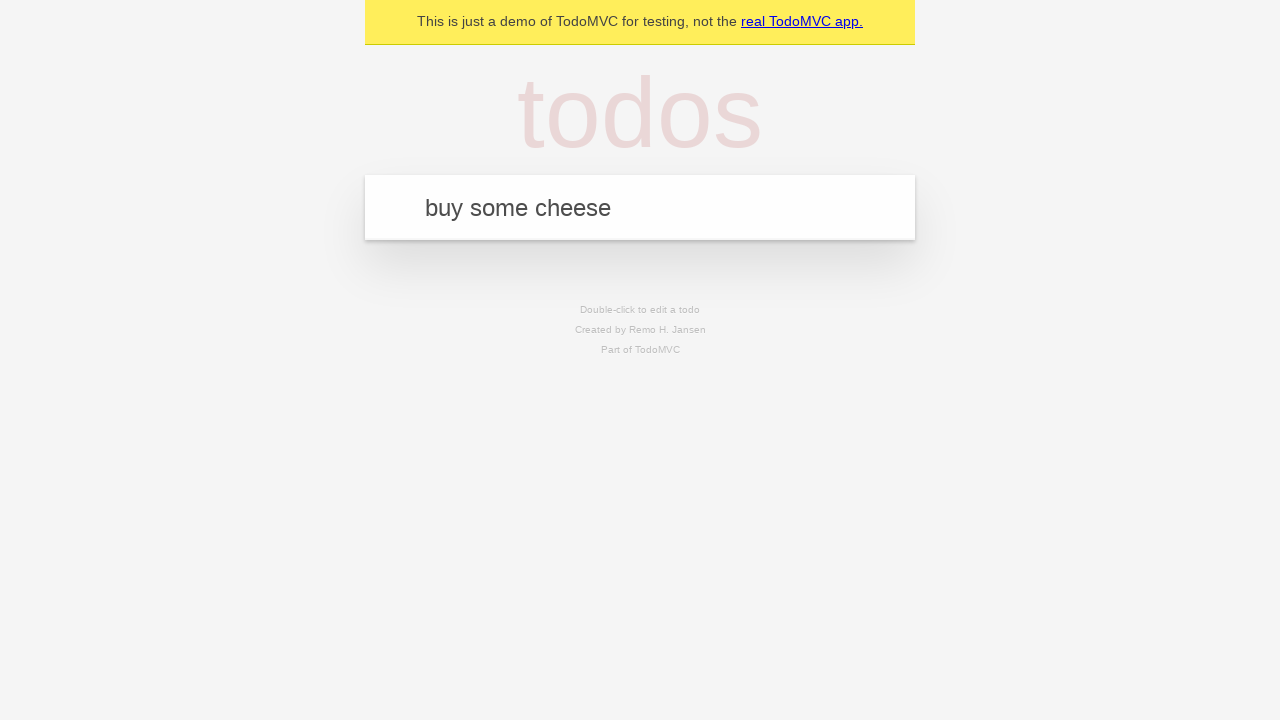

Pressed Enter to add first todo item on internal:attr=[placeholder="What needs to be done?"i]
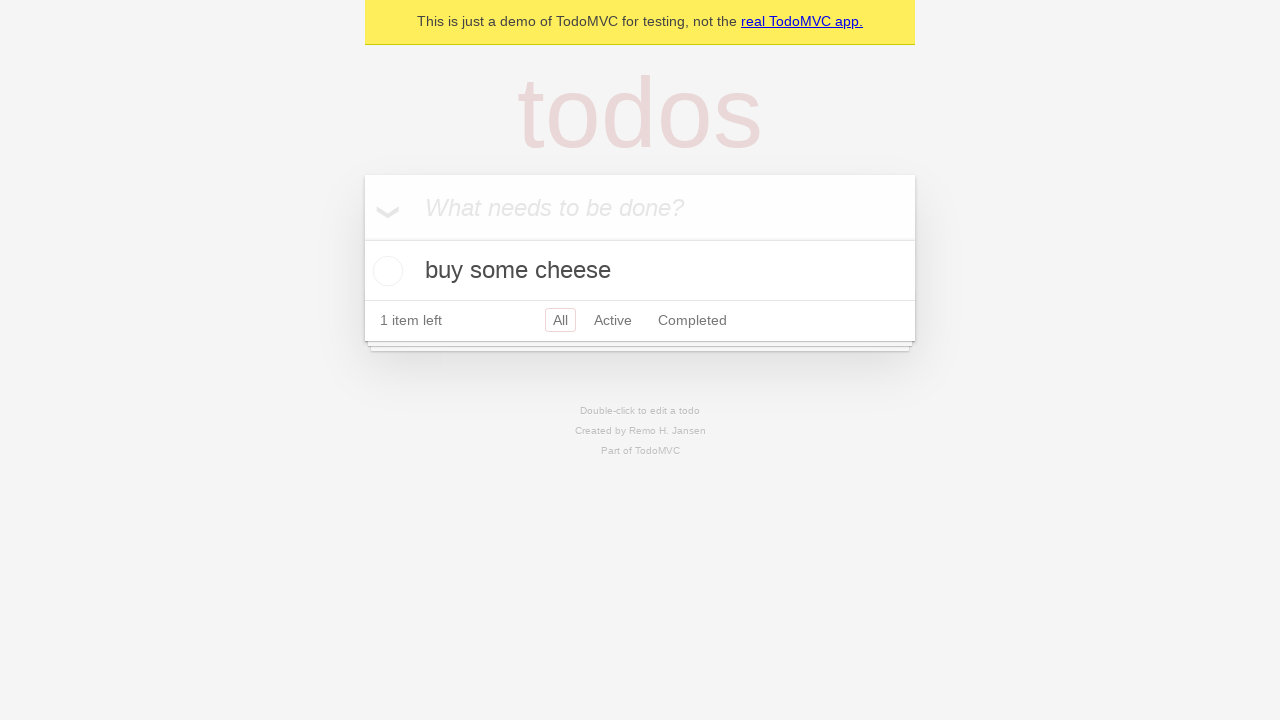

Todo counter element loaded
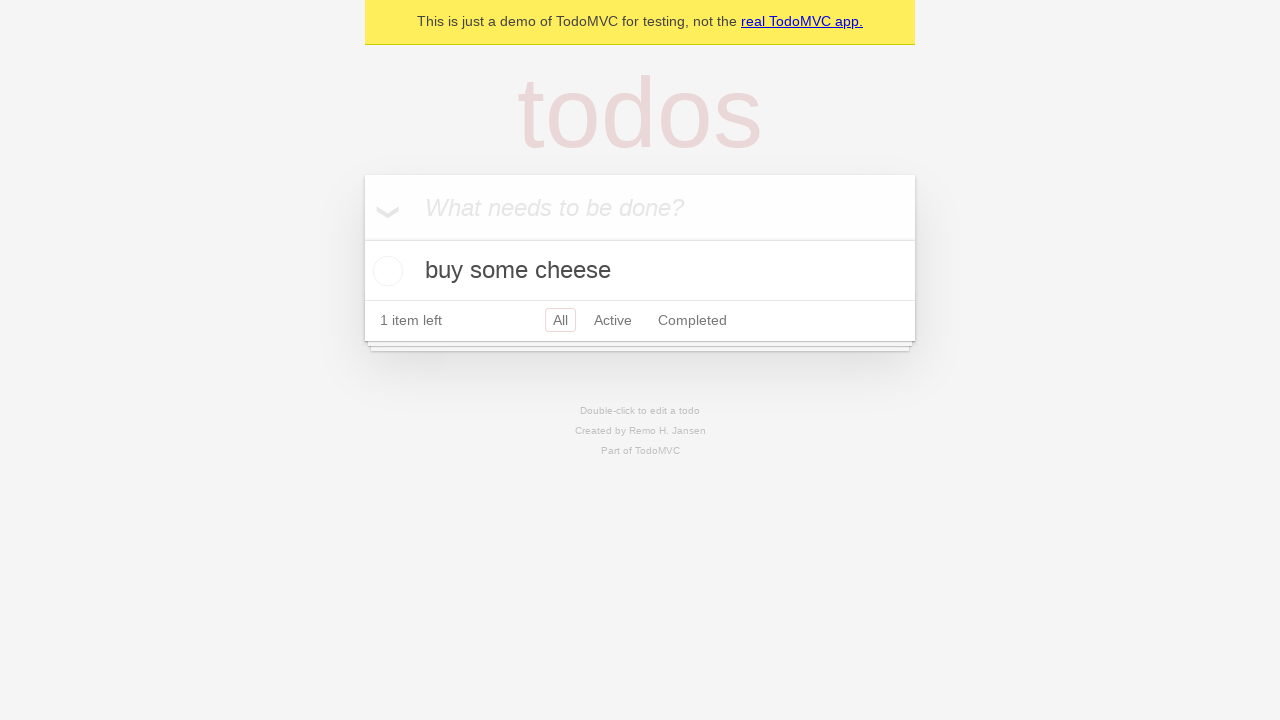

Filled input with 'feed the cat' on internal:attr=[placeholder="What needs to be done?"i]
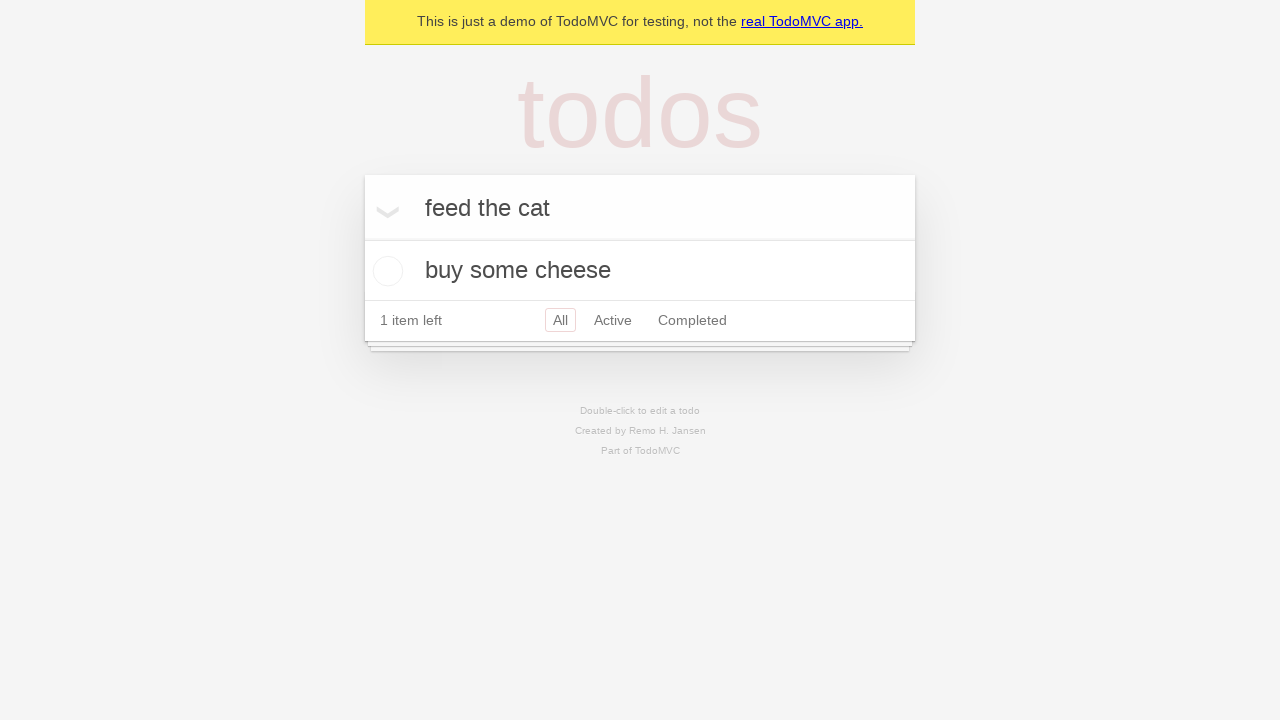

Pressed Enter to add second todo item on internal:attr=[placeholder="What needs to be done?"i]
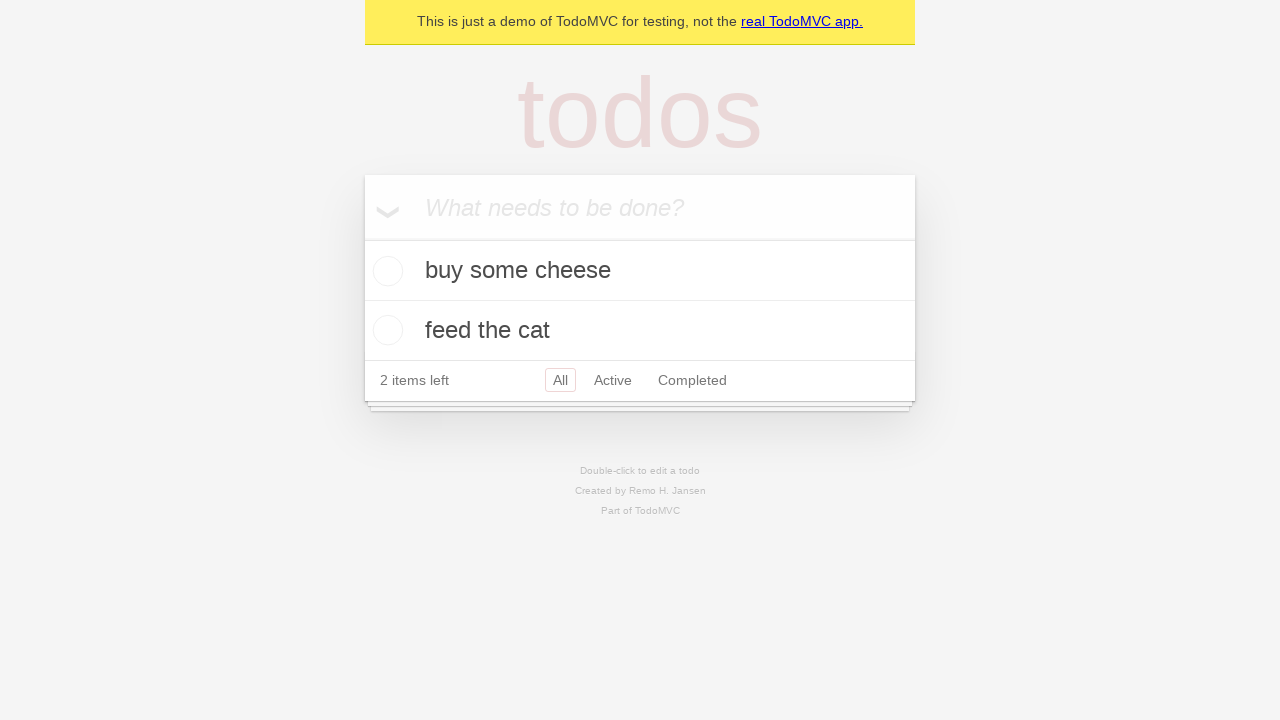

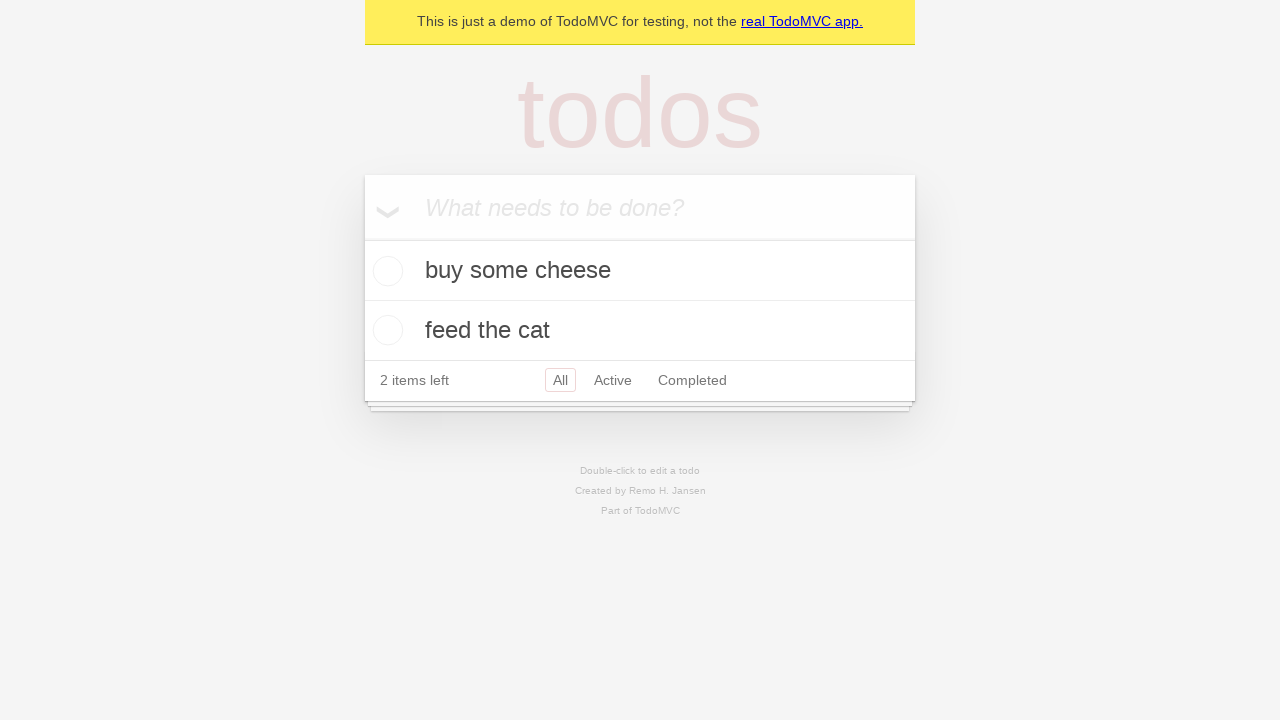